Tests form submission by clicking a dynamically calculated link text, then filling out a form with first name, last name, city, and country fields before submitting.

Starting URL: http://suninjuly.github.io/find_link_text

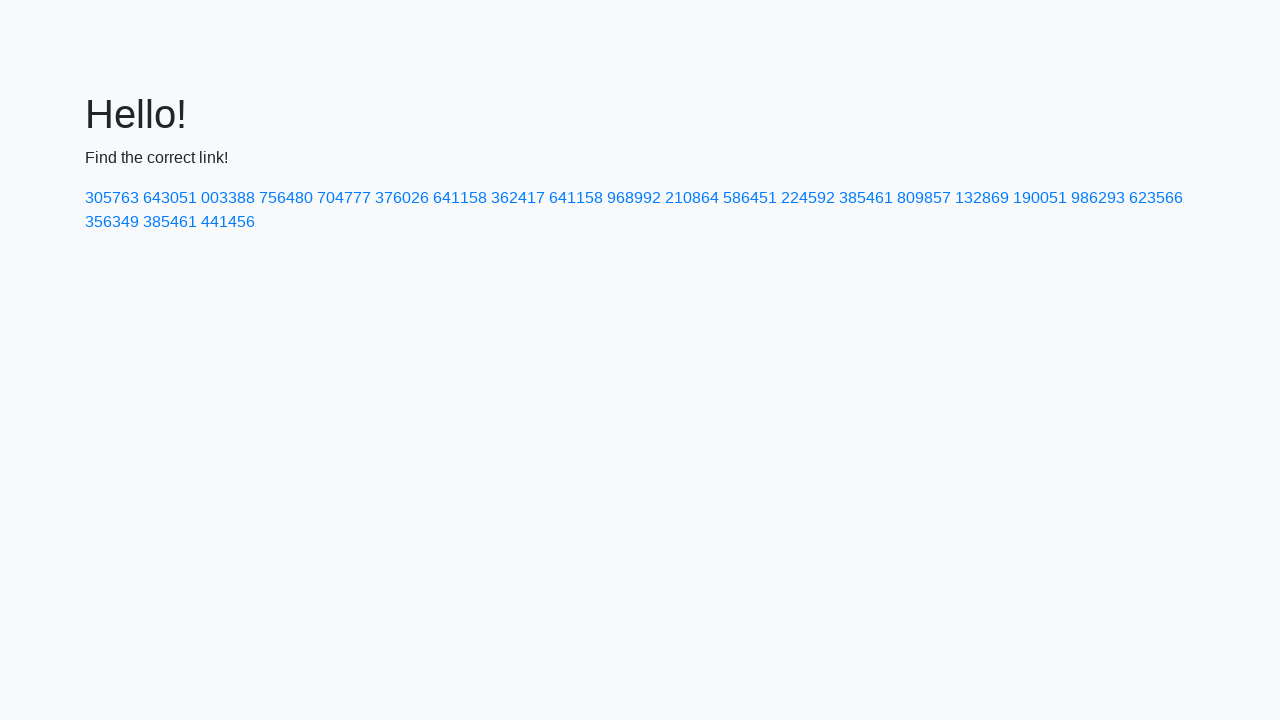

Clicked link with dynamically calculated text: 224592 at (808, 198) on text=224592
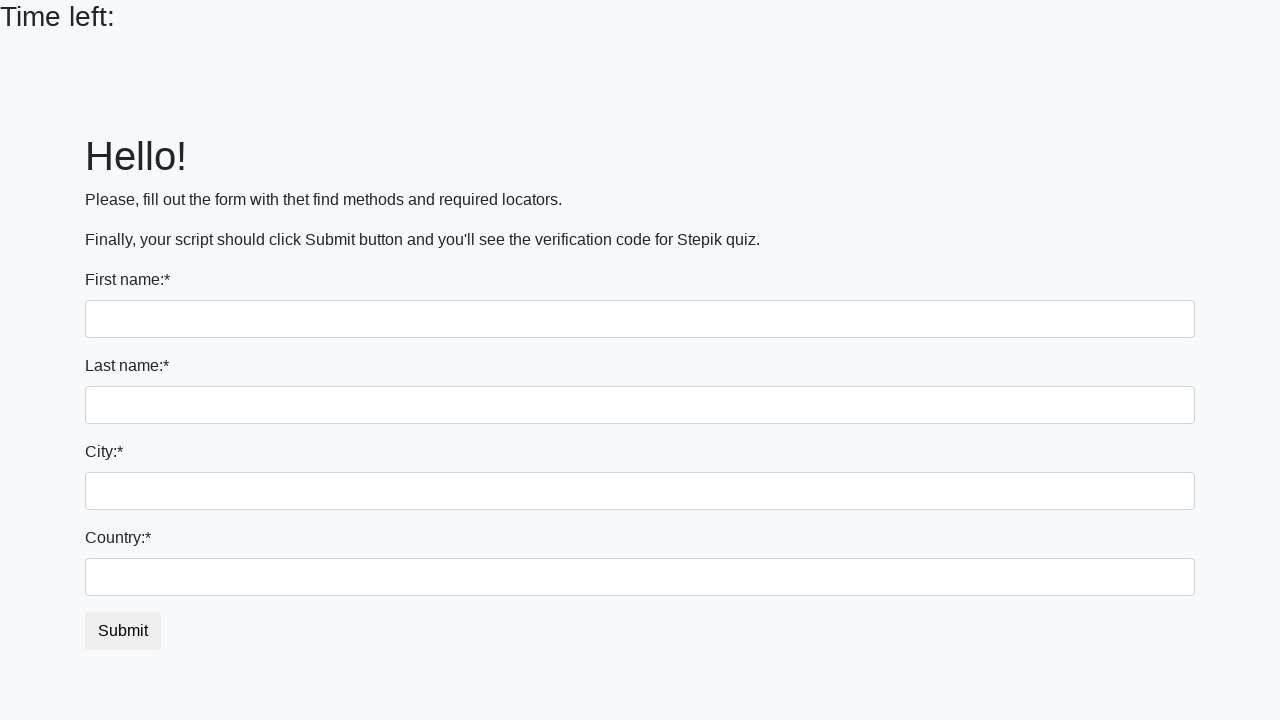

Filled first name field with 'Ivan' on input
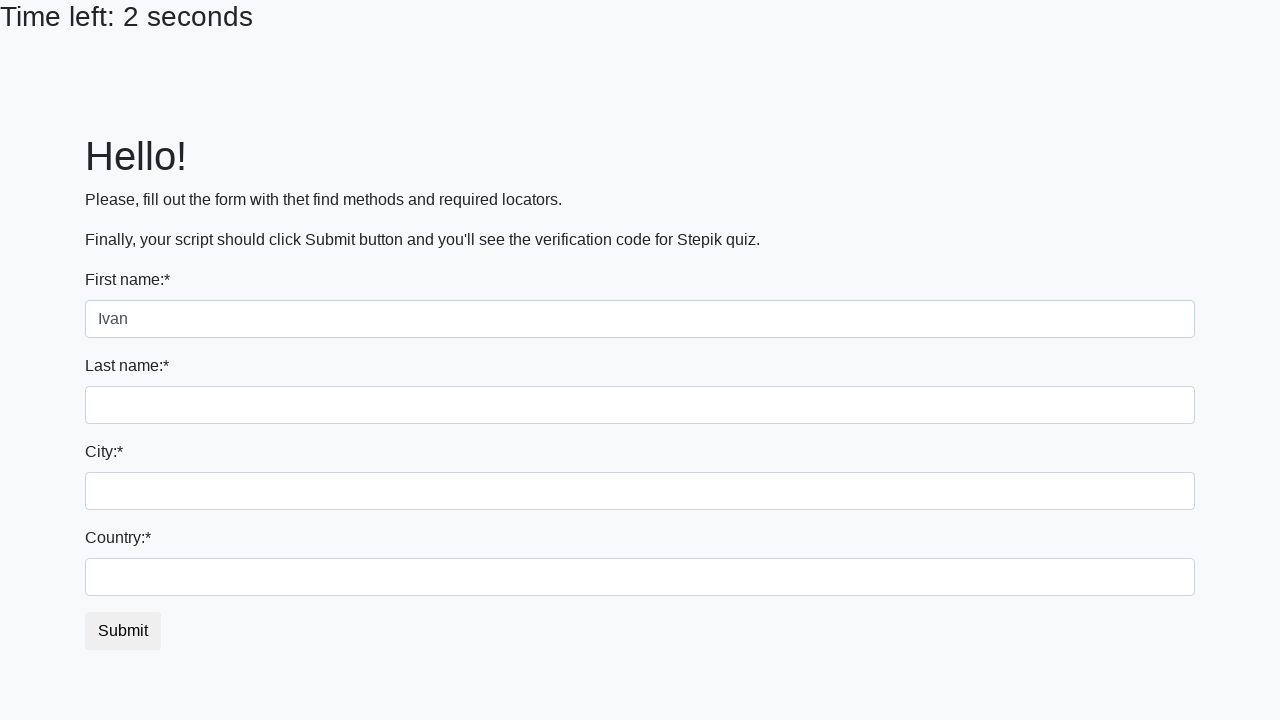

Filled last name field with 'Petrov' on input[name='last_name']
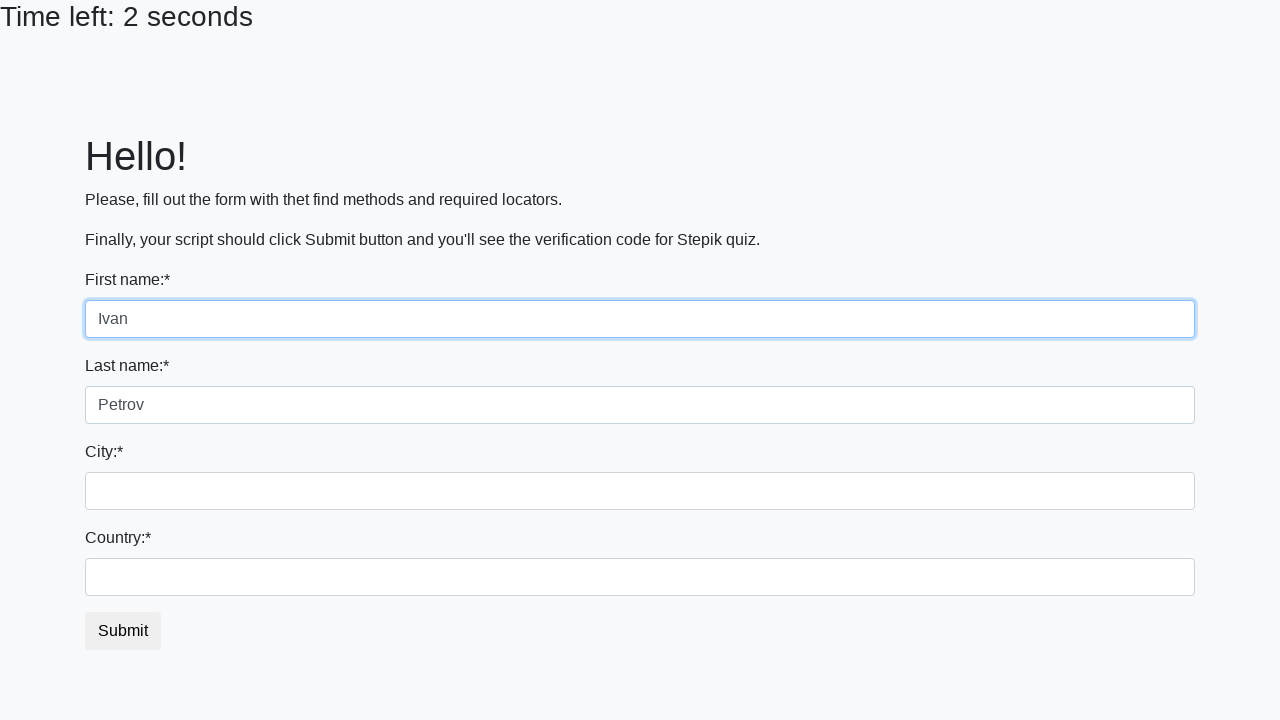

Filled city field with 'Smolensk' on .form-control.city
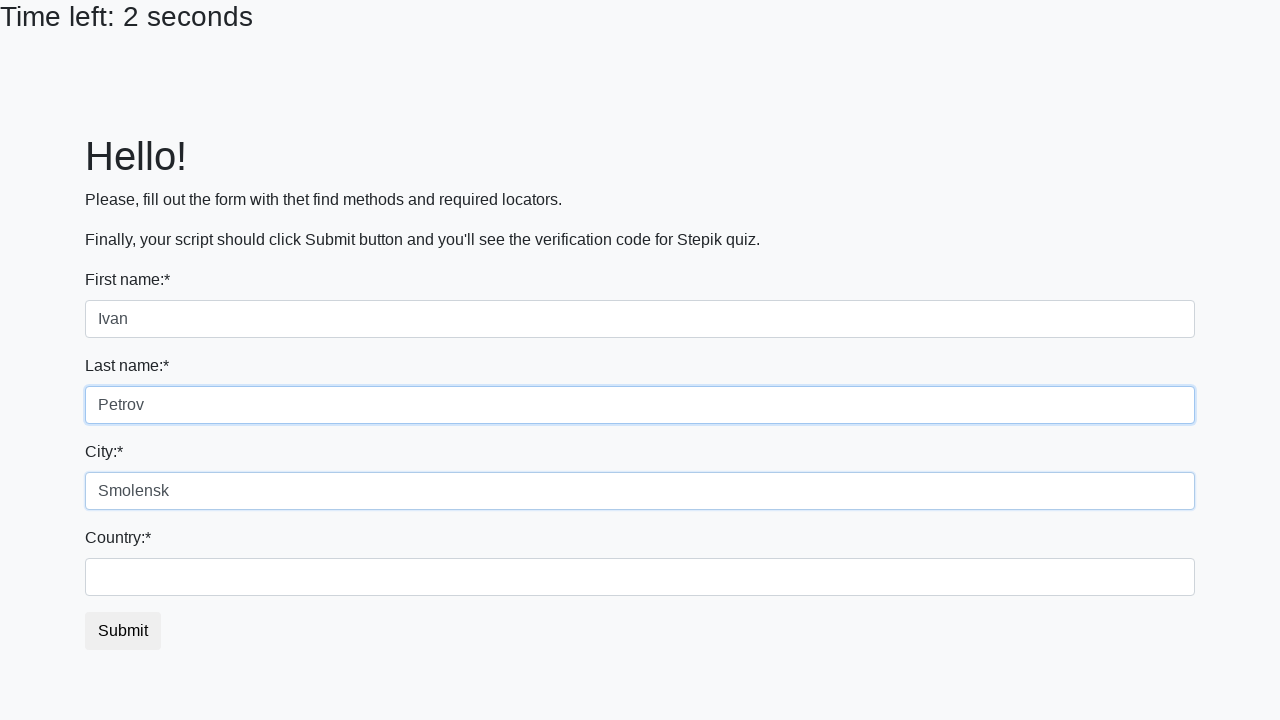

Filled country field with 'Russia' on #country
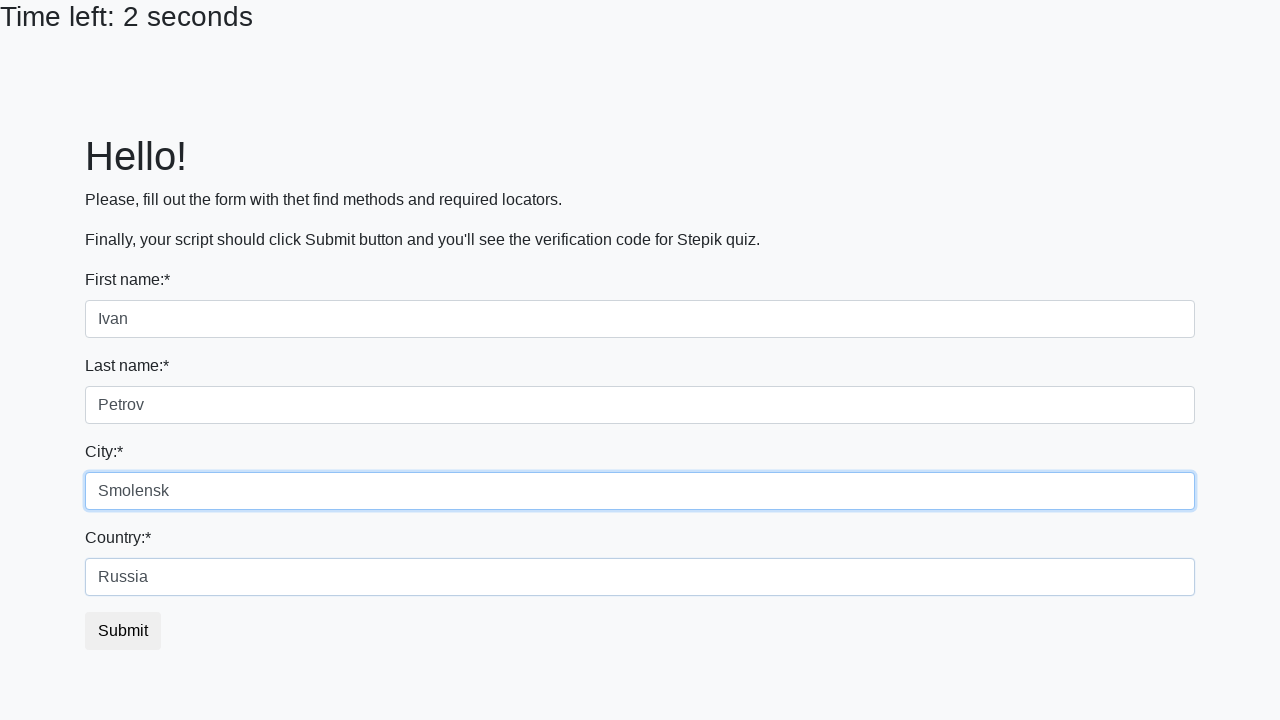

Clicked submit button to submit the form at (123, 631) on button.btn
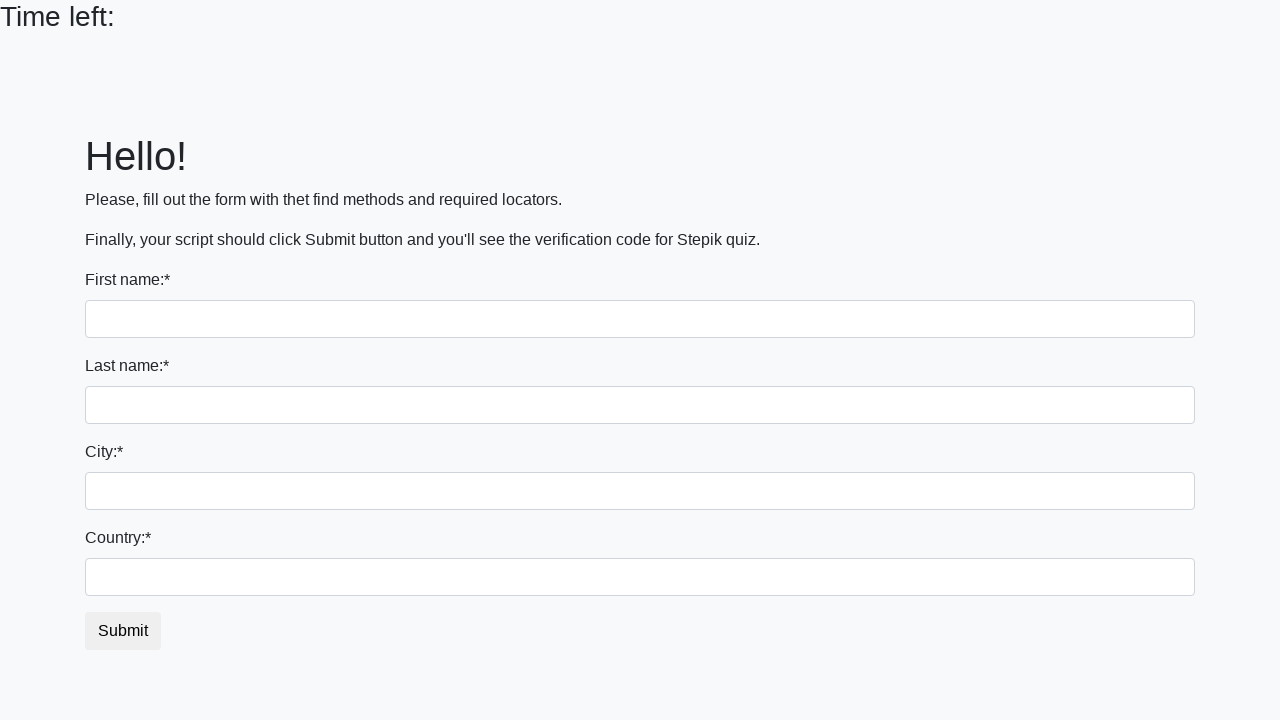

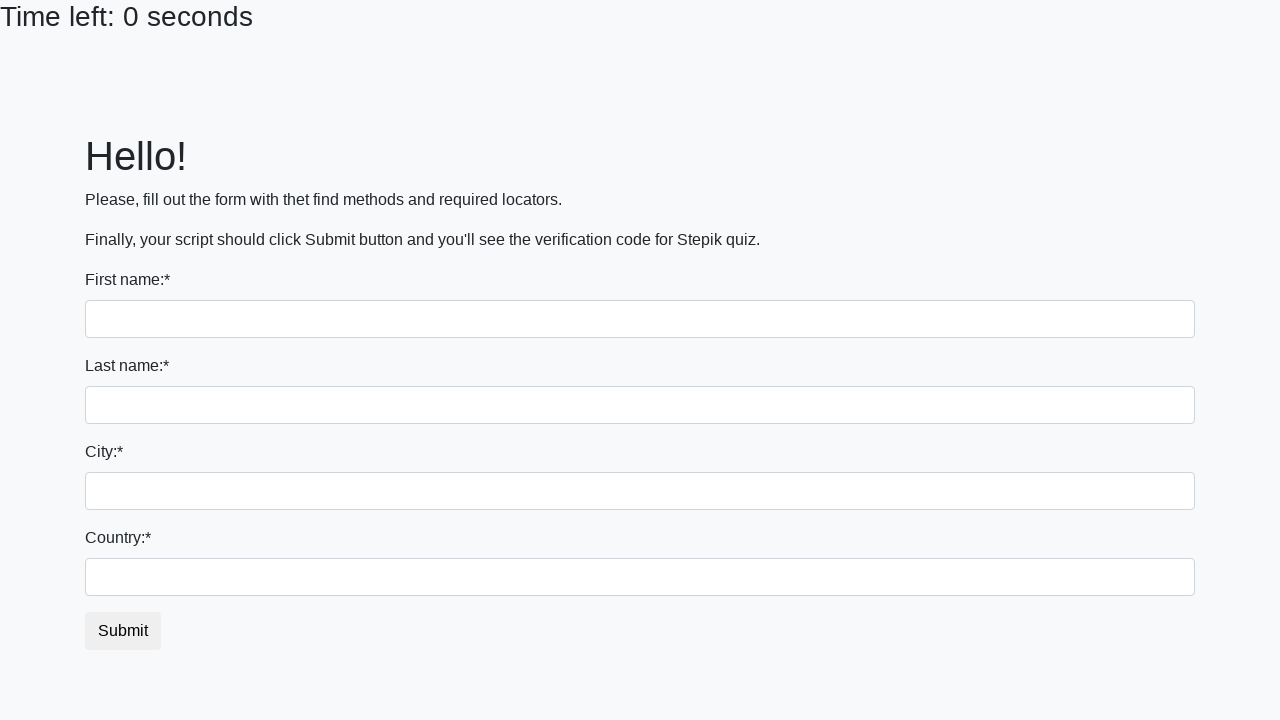